Tests Vue.js dropdown functionality by selecting different options from the dropdown menu

Starting URL: https://mikerodham.github.io/vue-dropdowns/

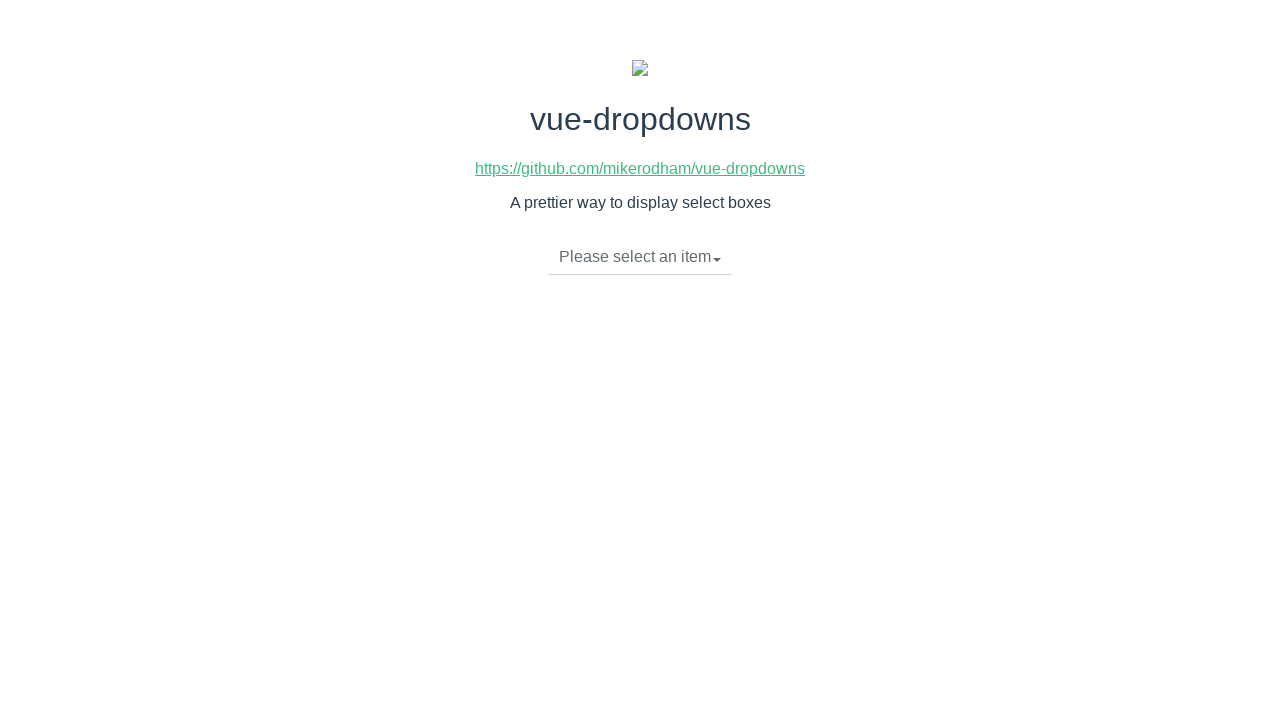

Clicked dropdown toggle to open menu at (640, 257) on li.dropdown-toggle
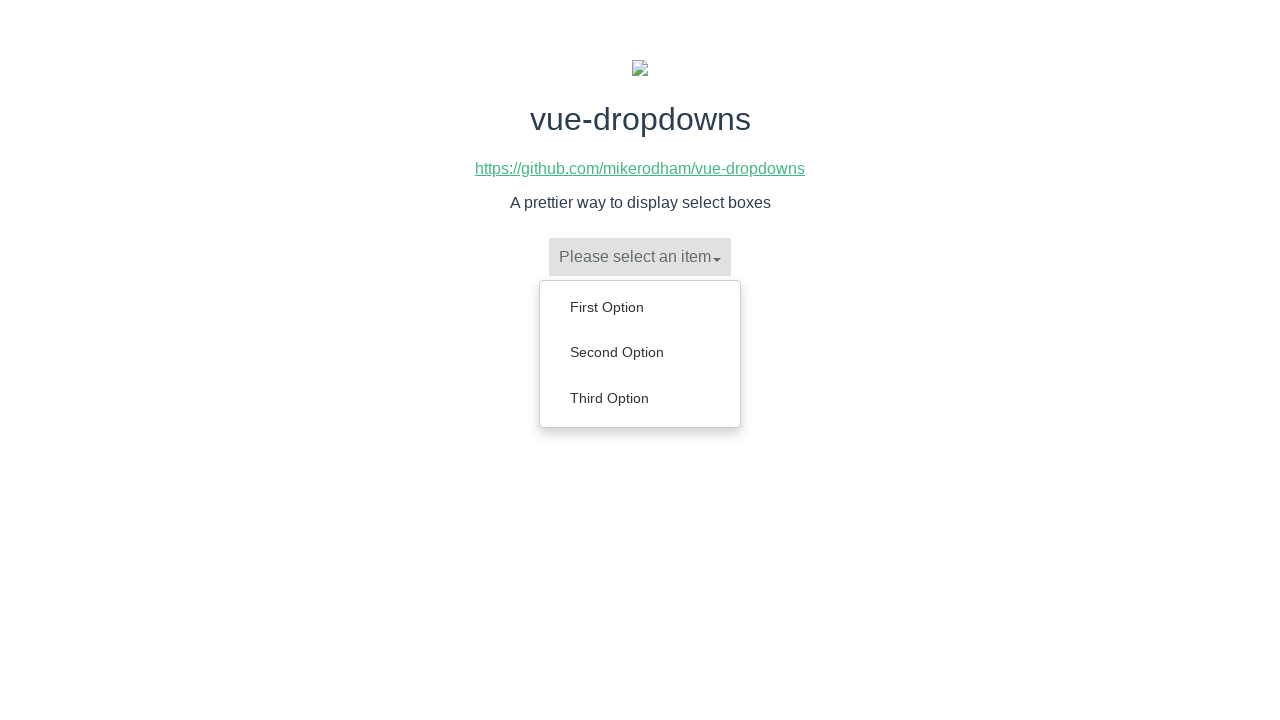

Dropdown menu options became visible
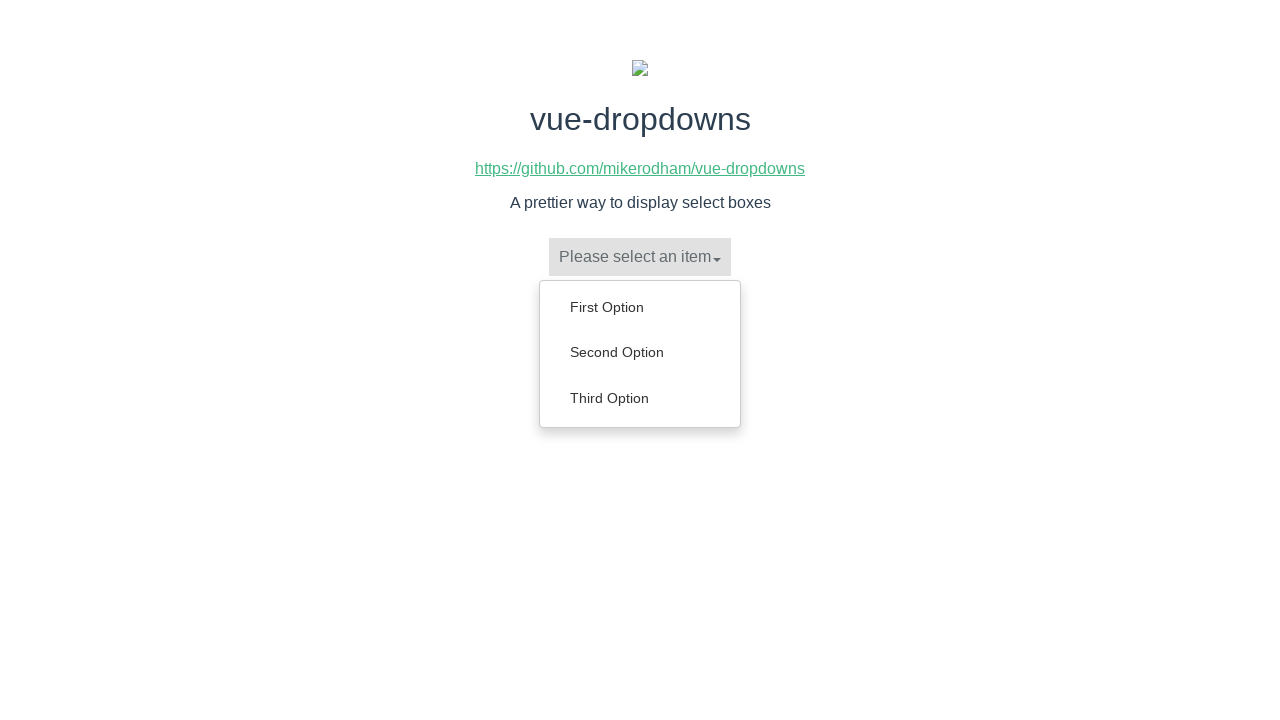

Retrieved all dropdown menu options
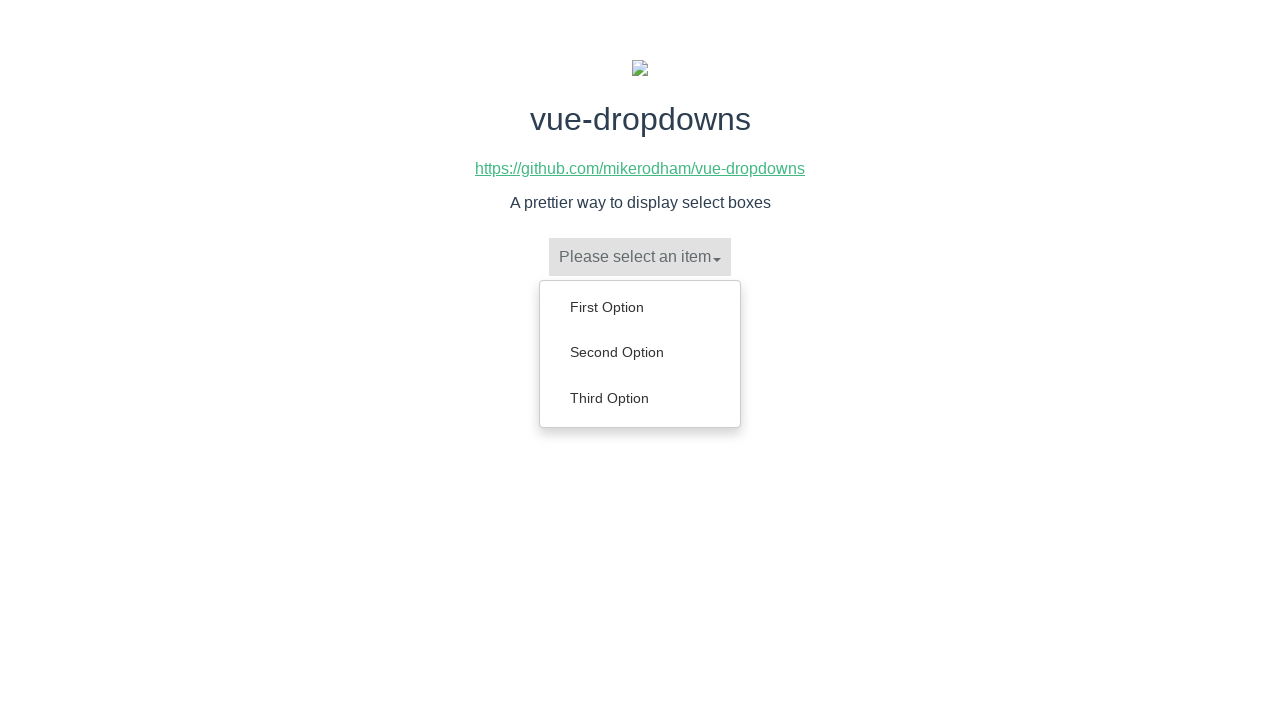

Selected 'Second Option' from dropdown
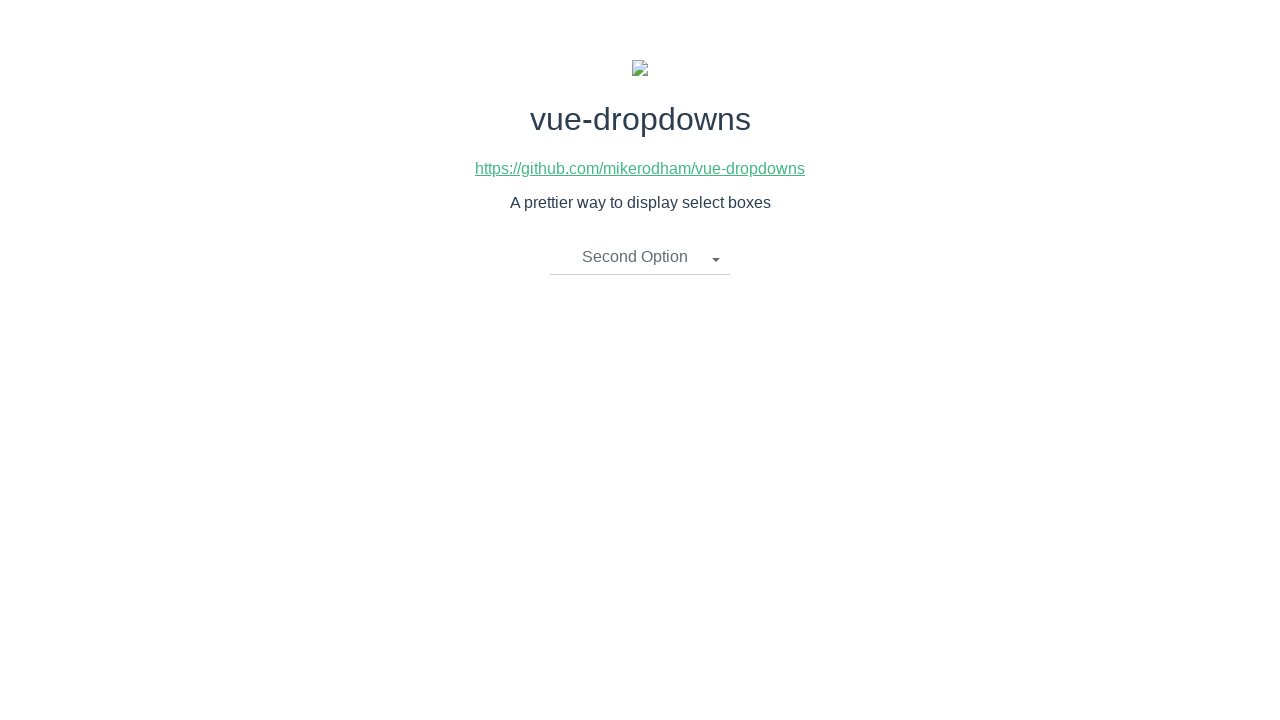

Clicked dropdown toggle to open menu at (640, 257) on li.dropdown-toggle
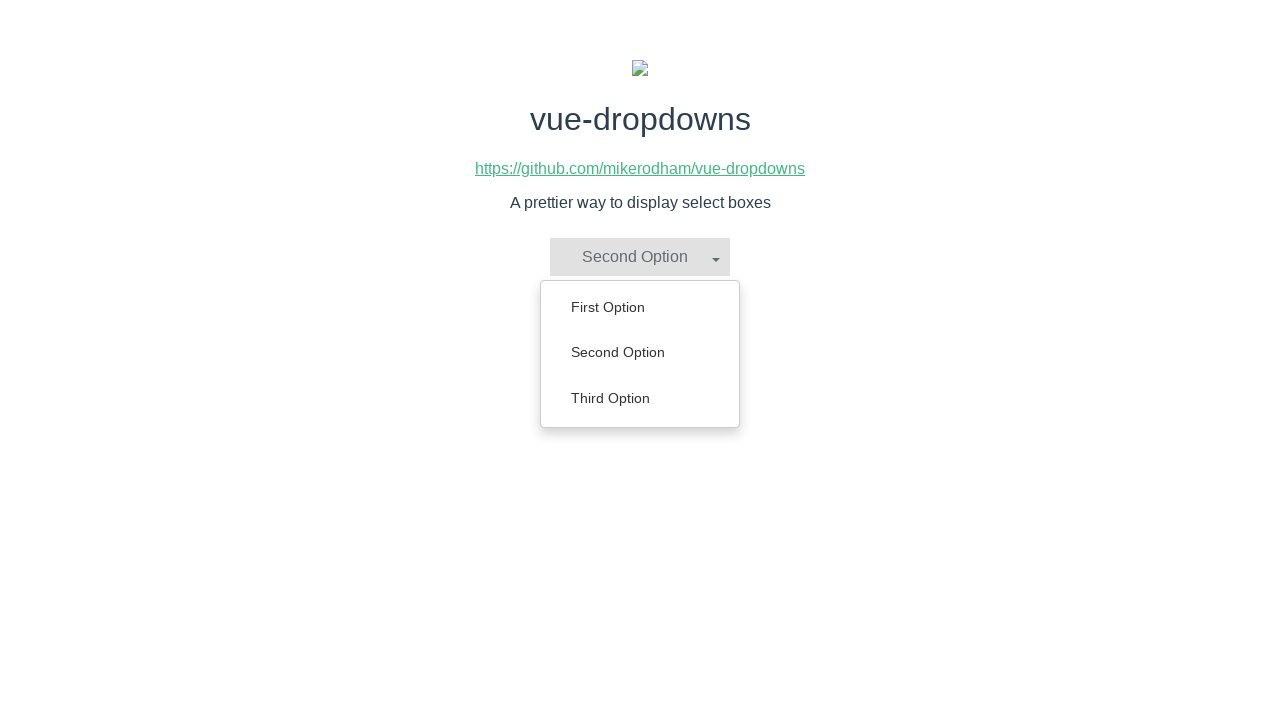

Dropdown menu options became visible
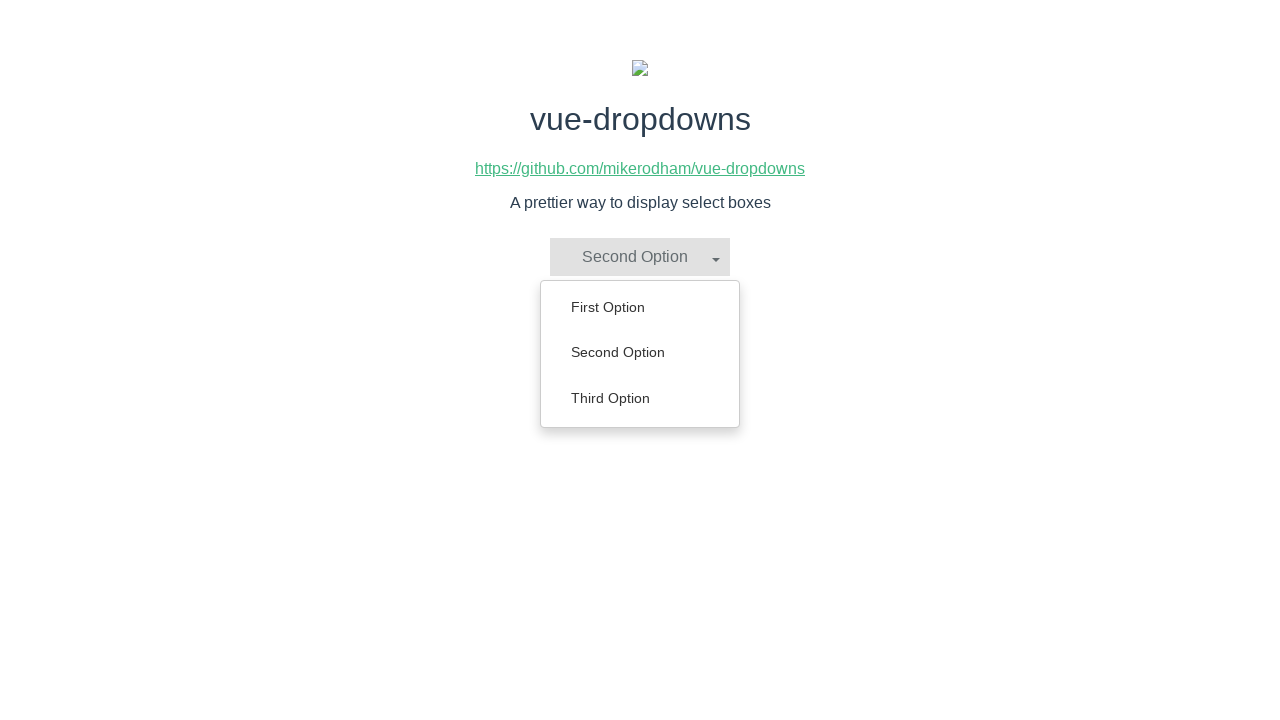

Retrieved all dropdown menu options
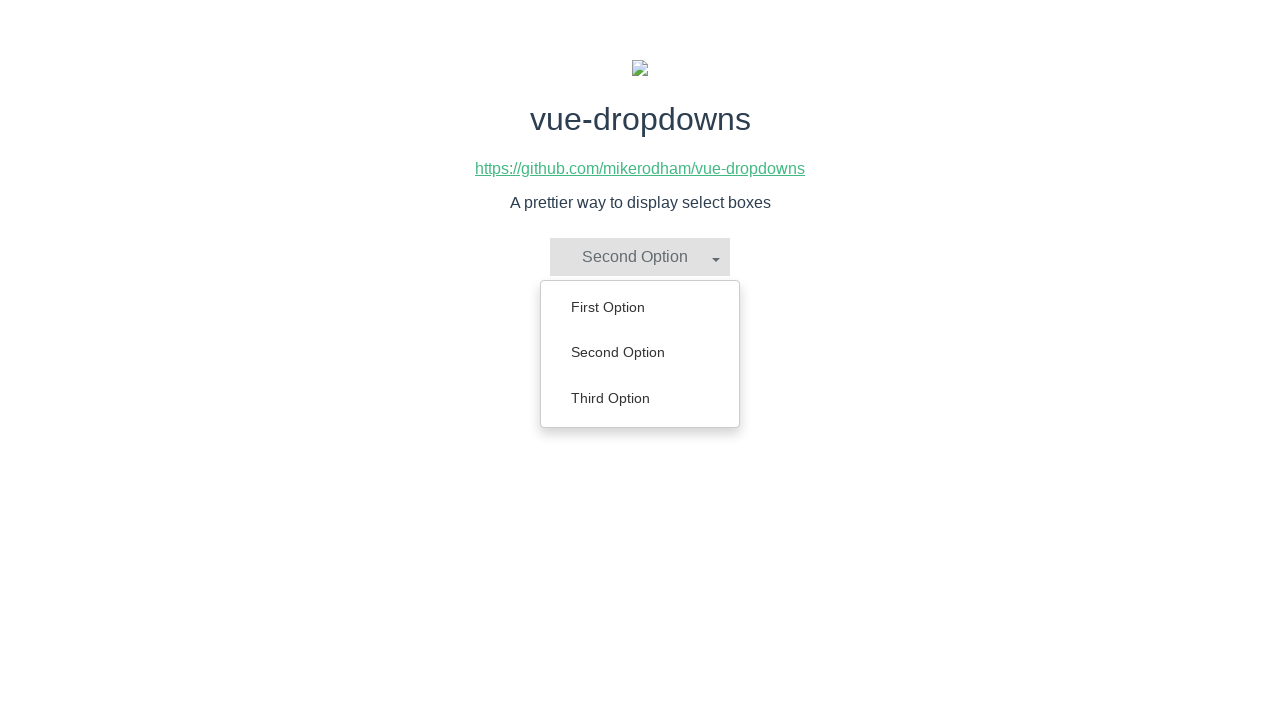

Selected 'Third Option' from dropdown
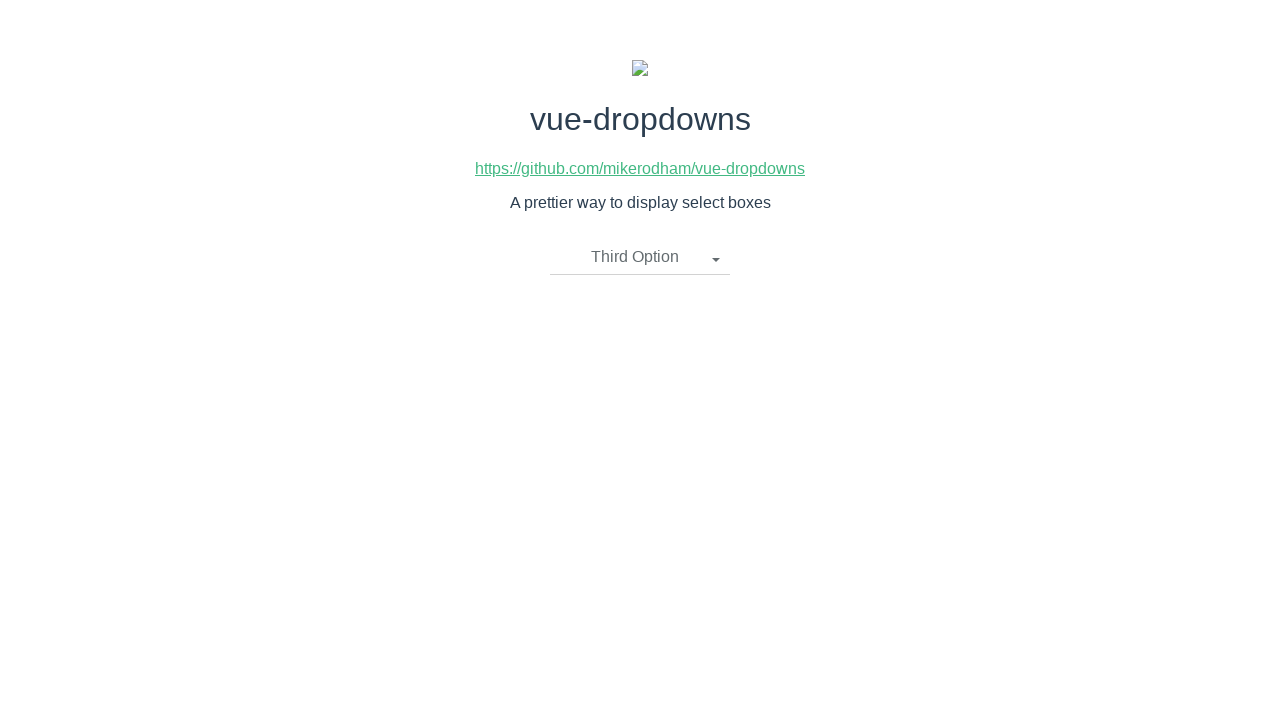

Clicked dropdown toggle to open menu at (640, 257) on li.dropdown-toggle
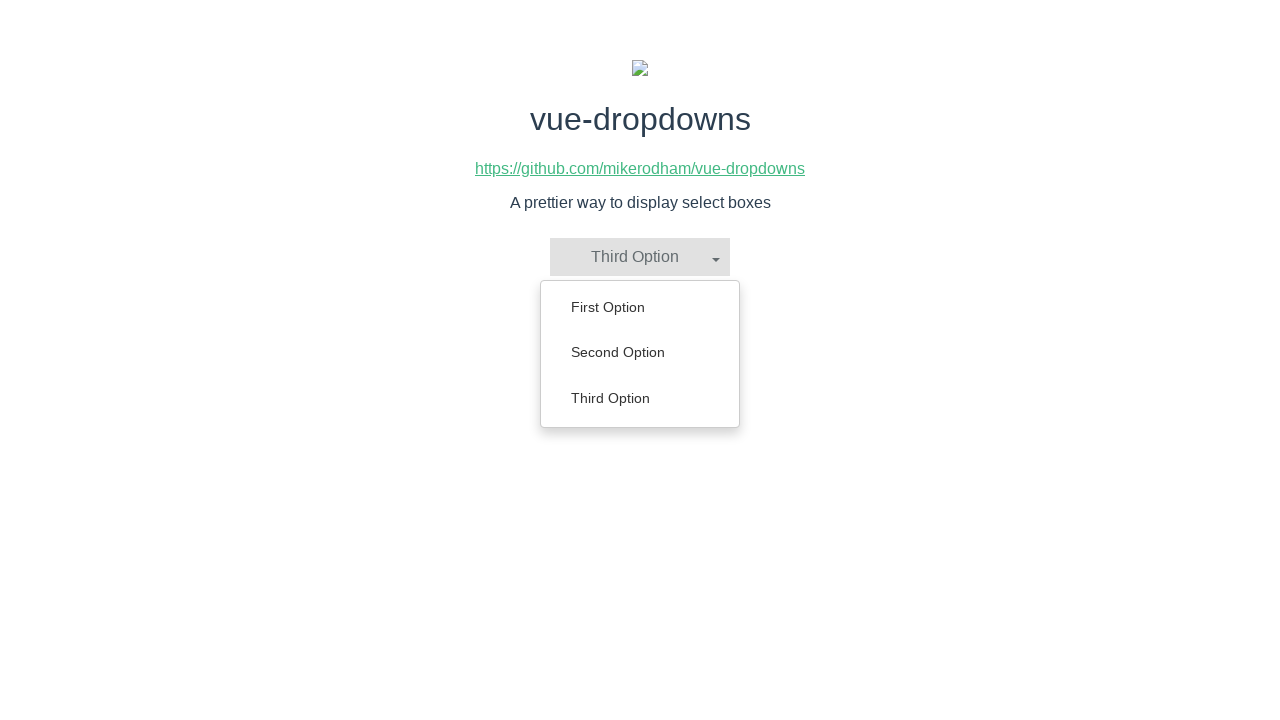

Dropdown menu options became visible
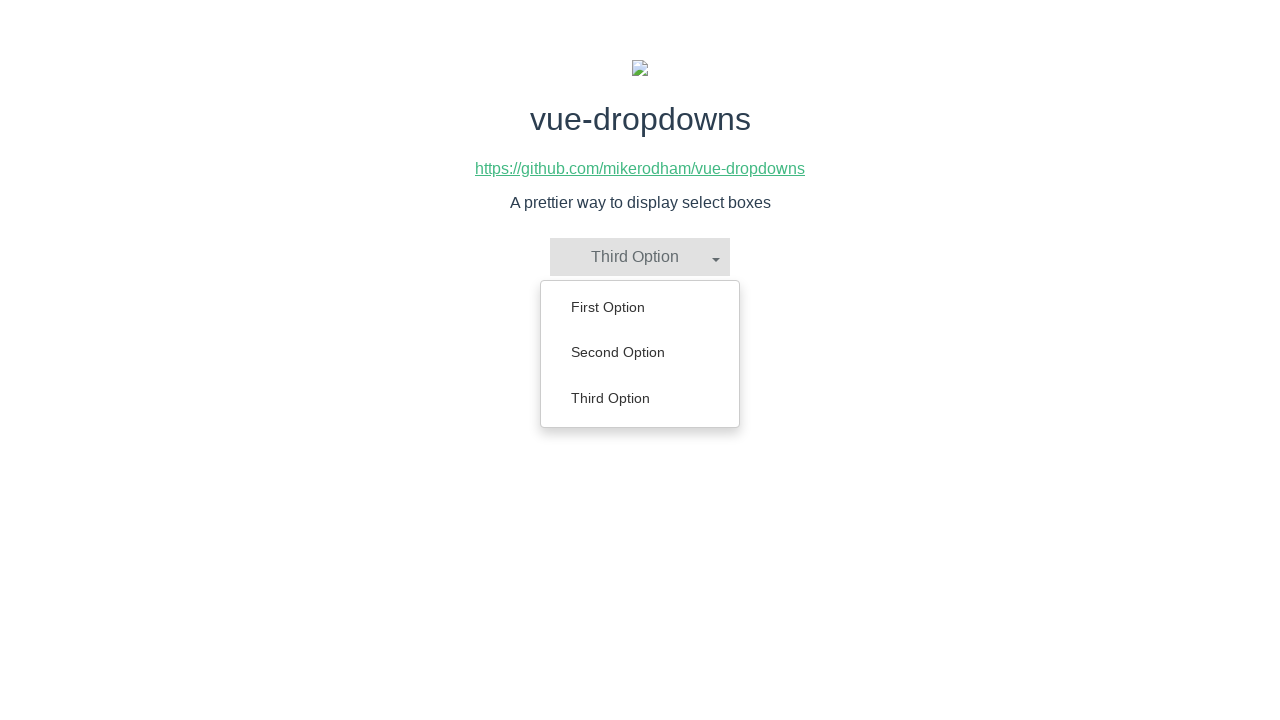

Retrieved all dropdown menu options
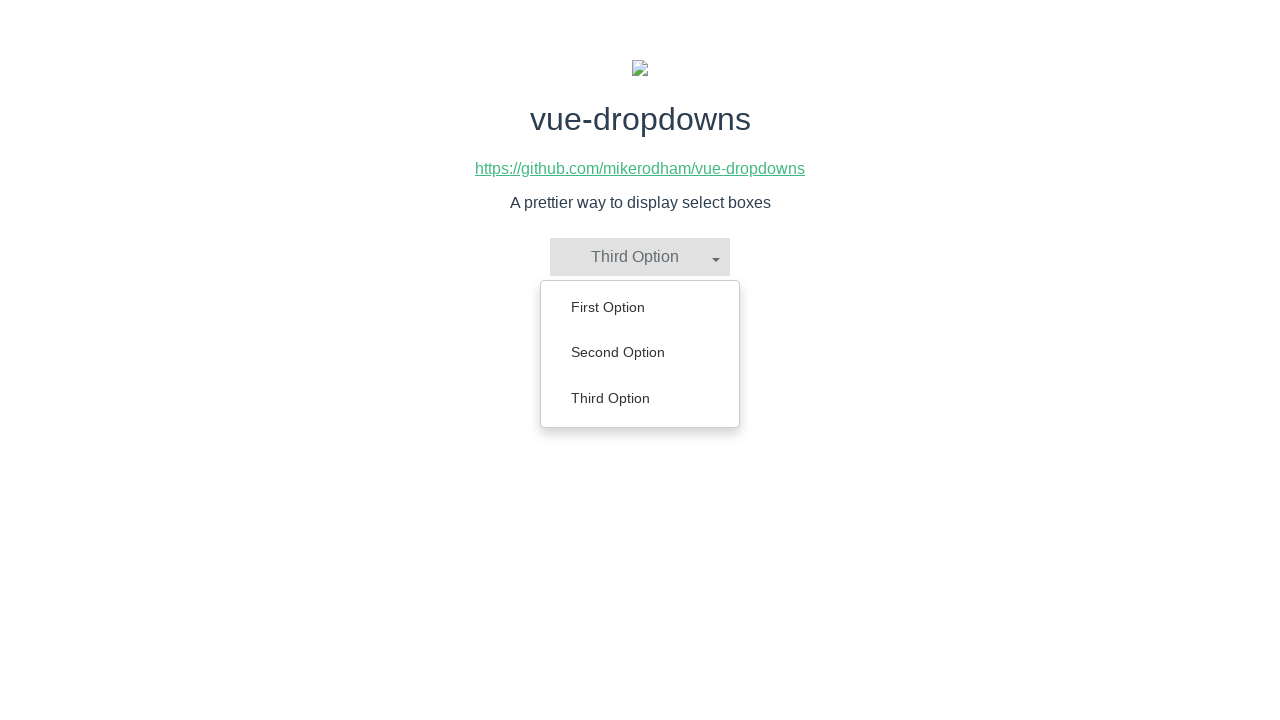

Selected 'First Option' from dropdown
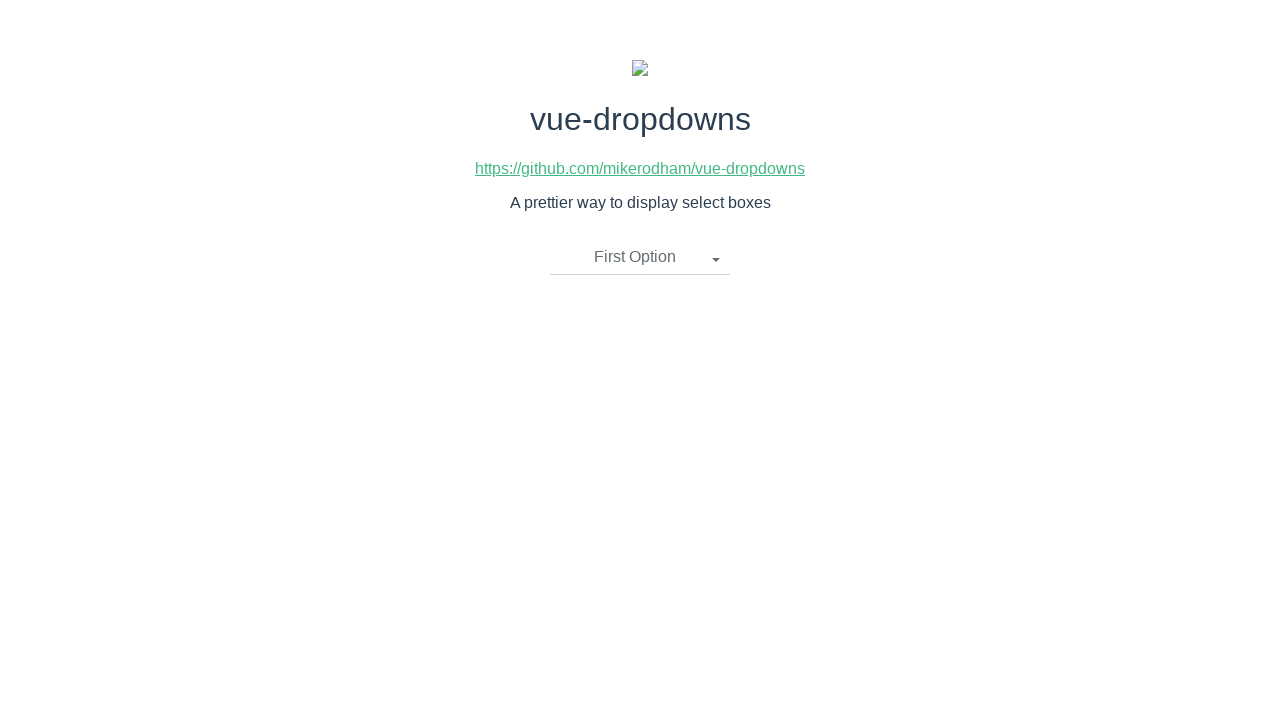

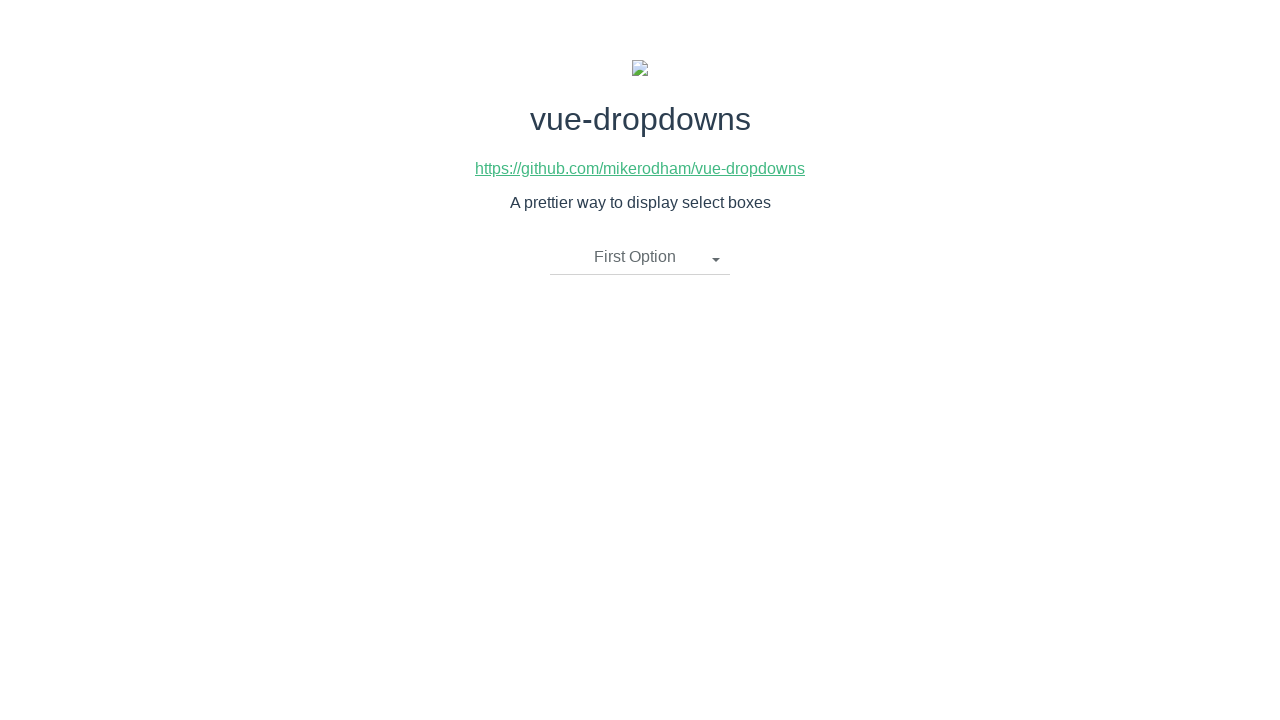